Navigates through multiple pages of a JavaScript table application with different seed parameters, verifying that table data loads on each page.

Starting URL: https://sanand0.github.io/tdsdata/js_table/?seed=74

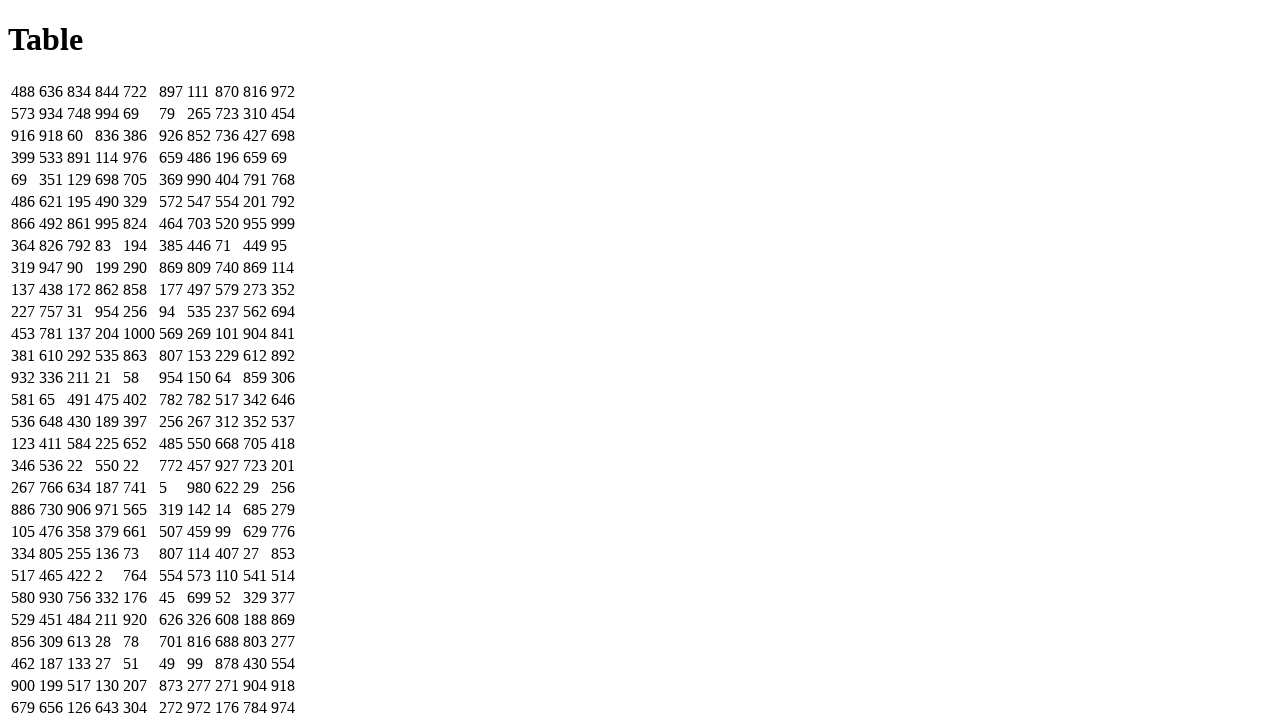

Waited for table cells to load on initial page with seed=74
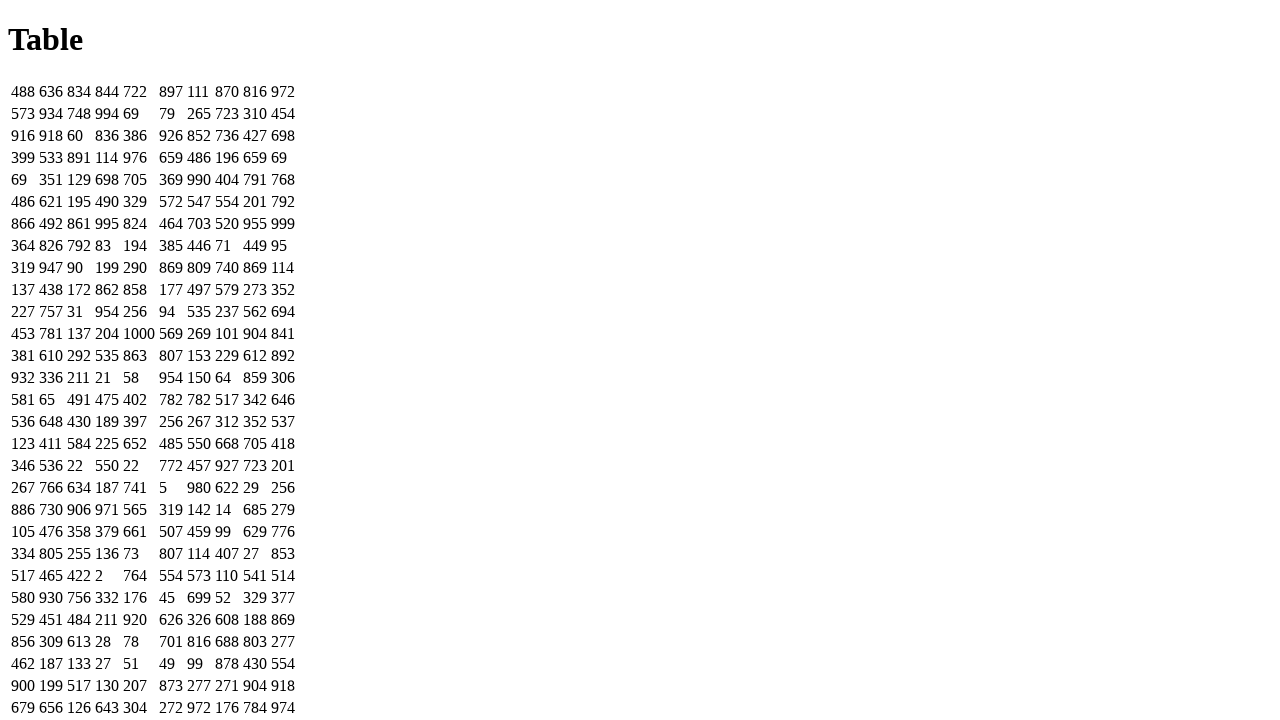

Navigated to table page with seed=75
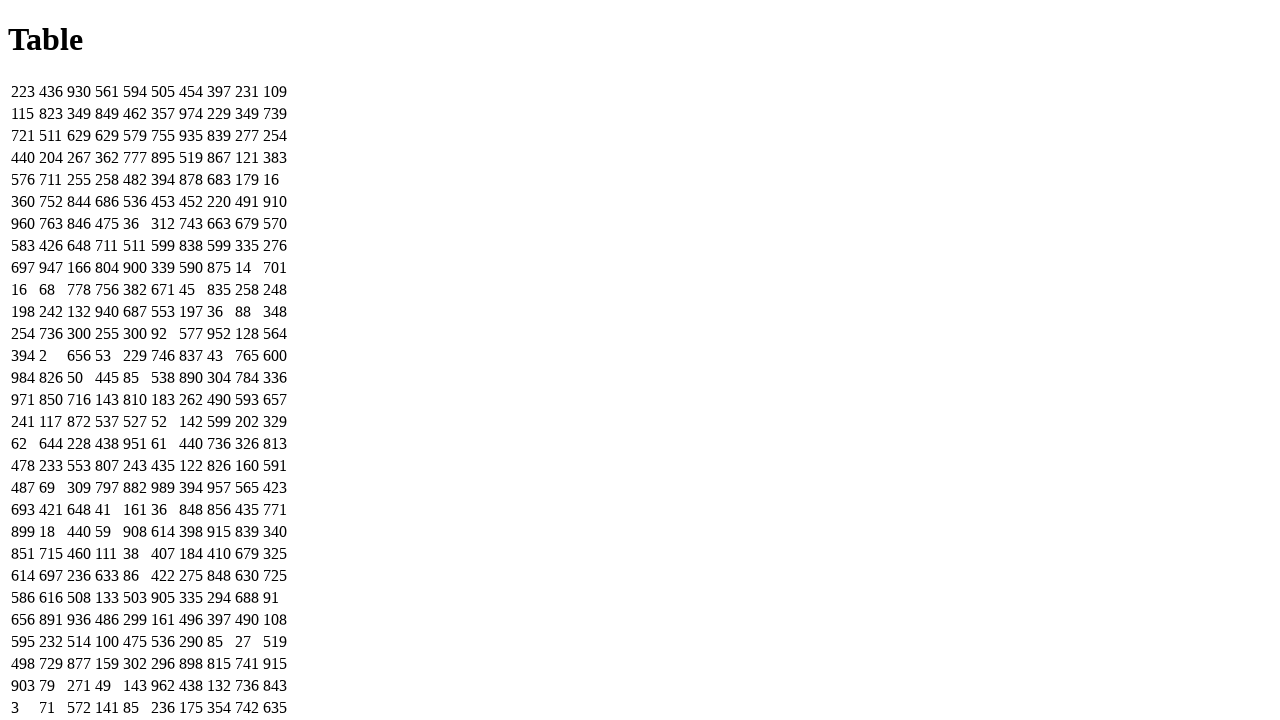

Verified table cells loaded for seed=75
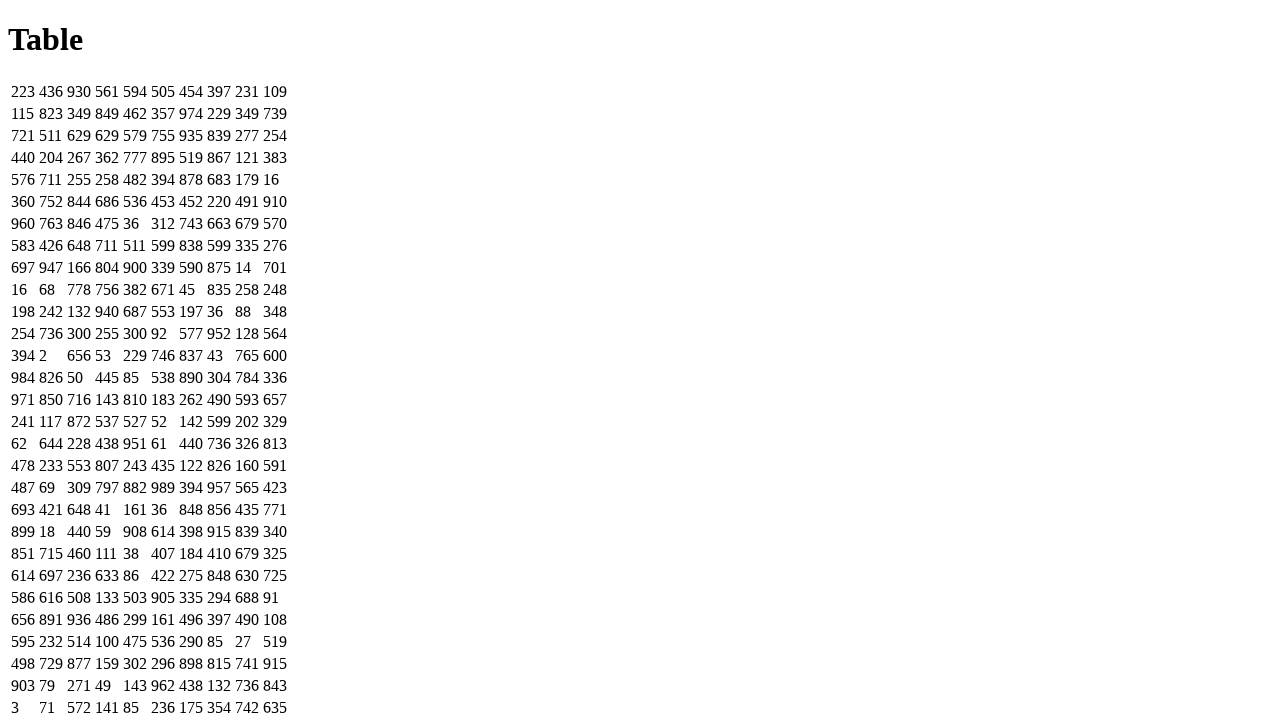

Navigated to table page with seed=76
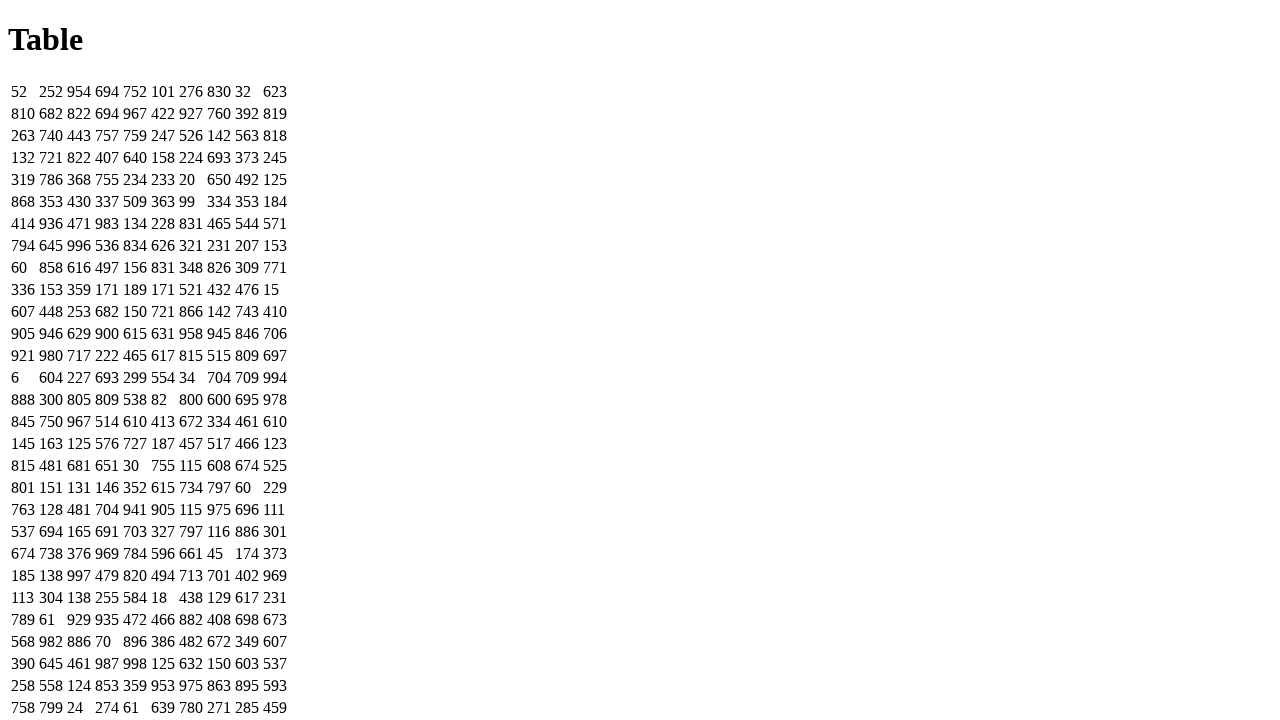

Verified table cells loaded for seed=76
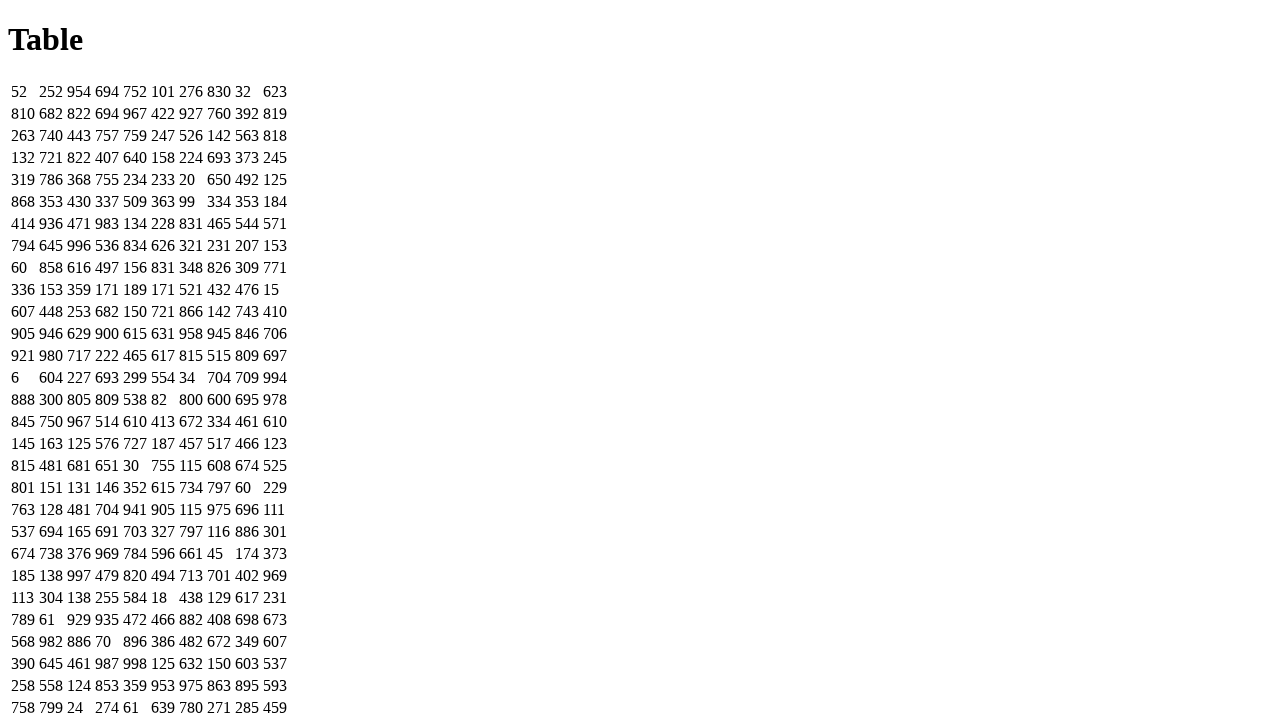

Navigated to table page with seed=77
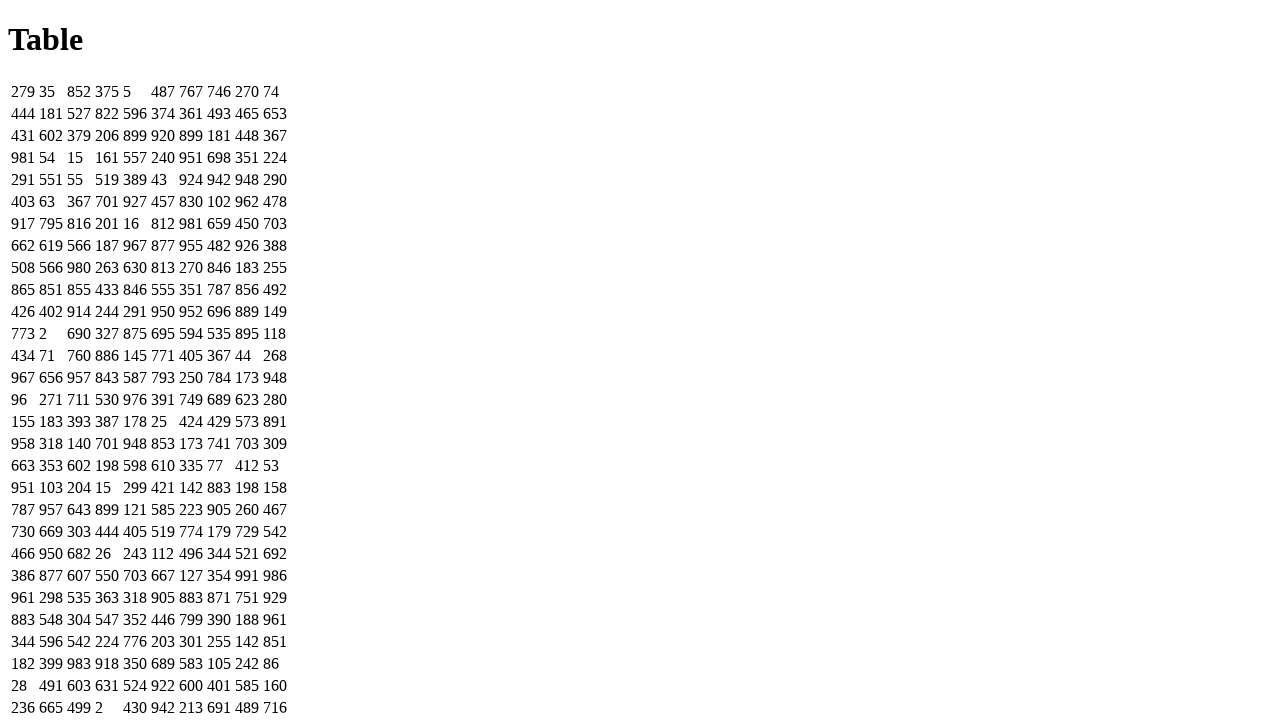

Verified table cells loaded for seed=77
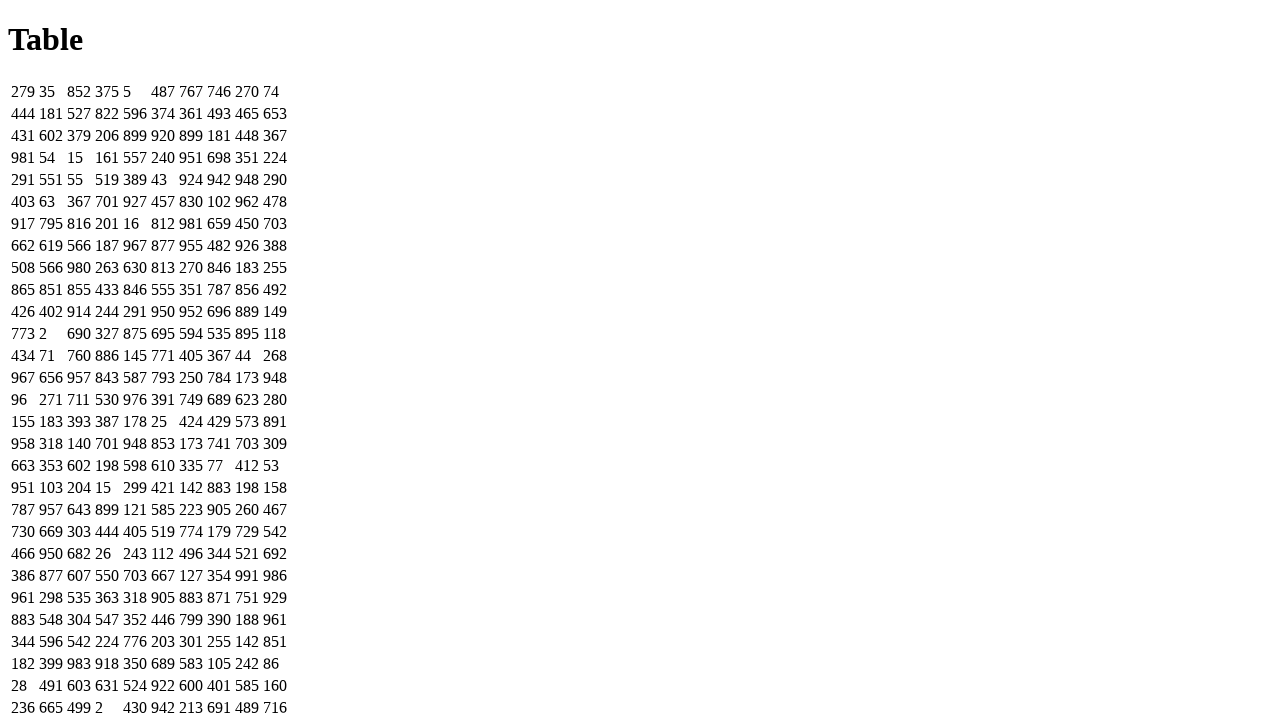

Navigated to table page with seed=78
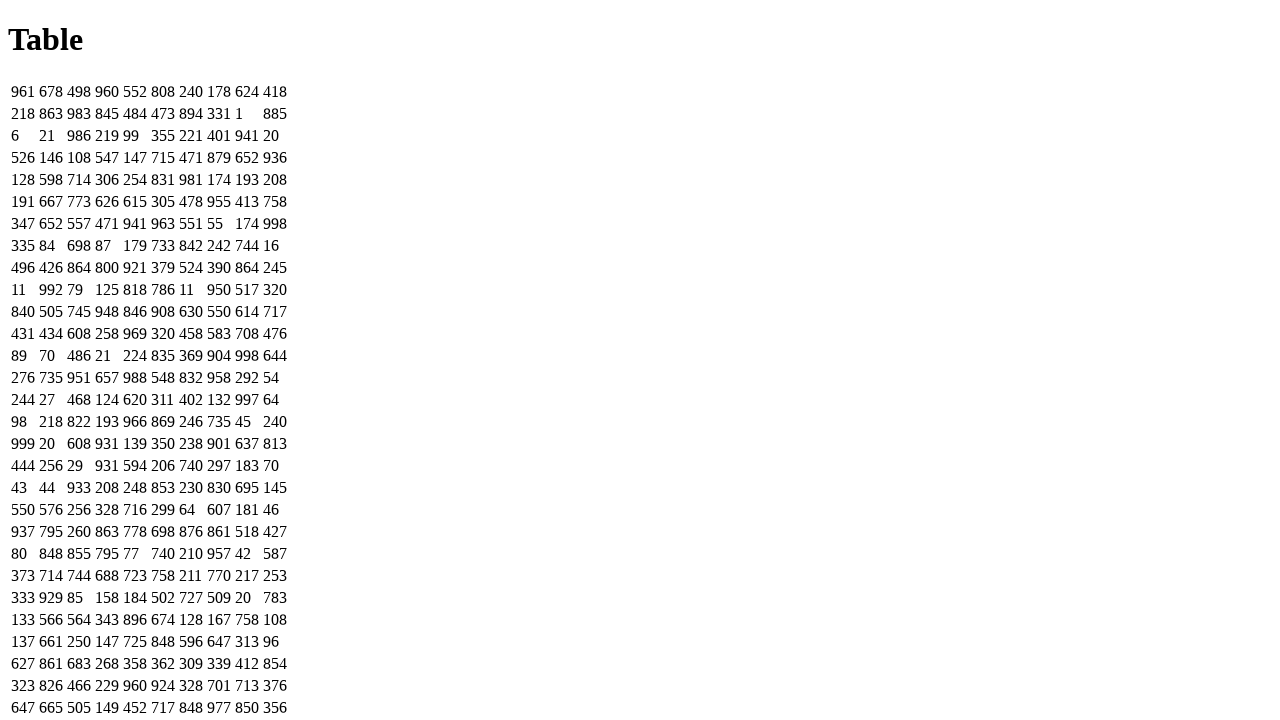

Verified table cells loaded for seed=78
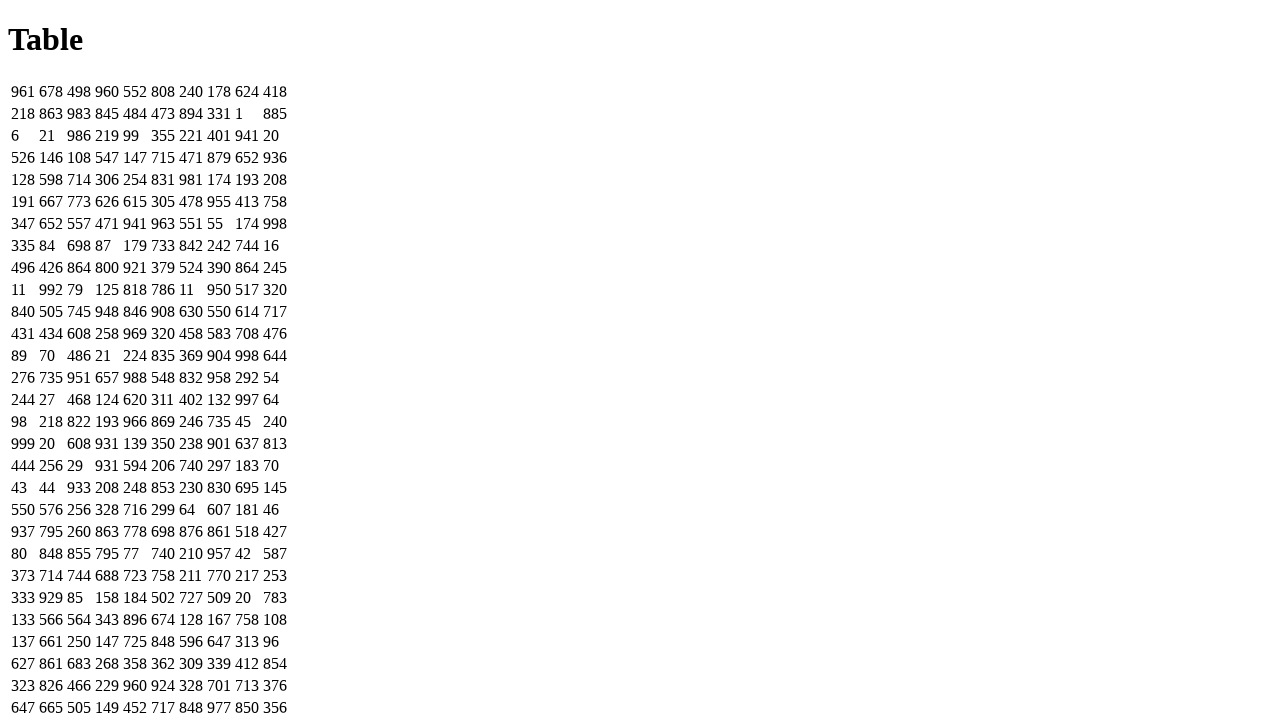

Navigated to table page with seed=79
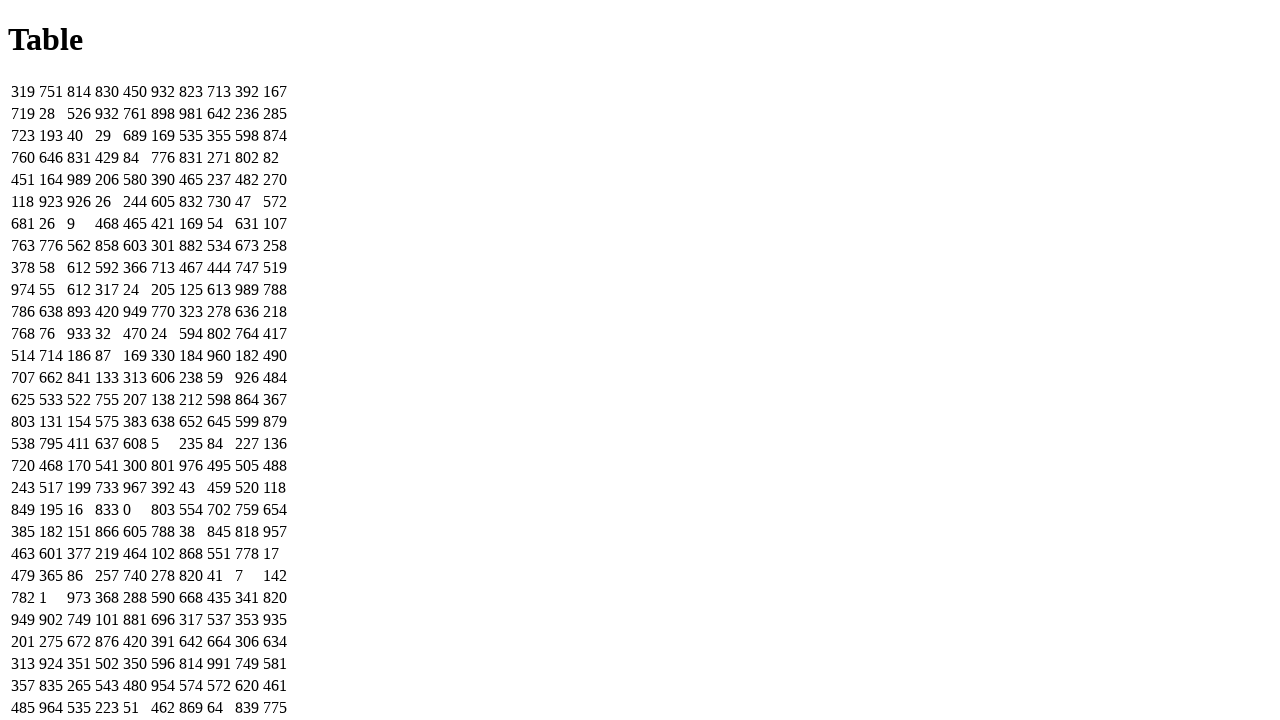

Verified table cells loaded for seed=79
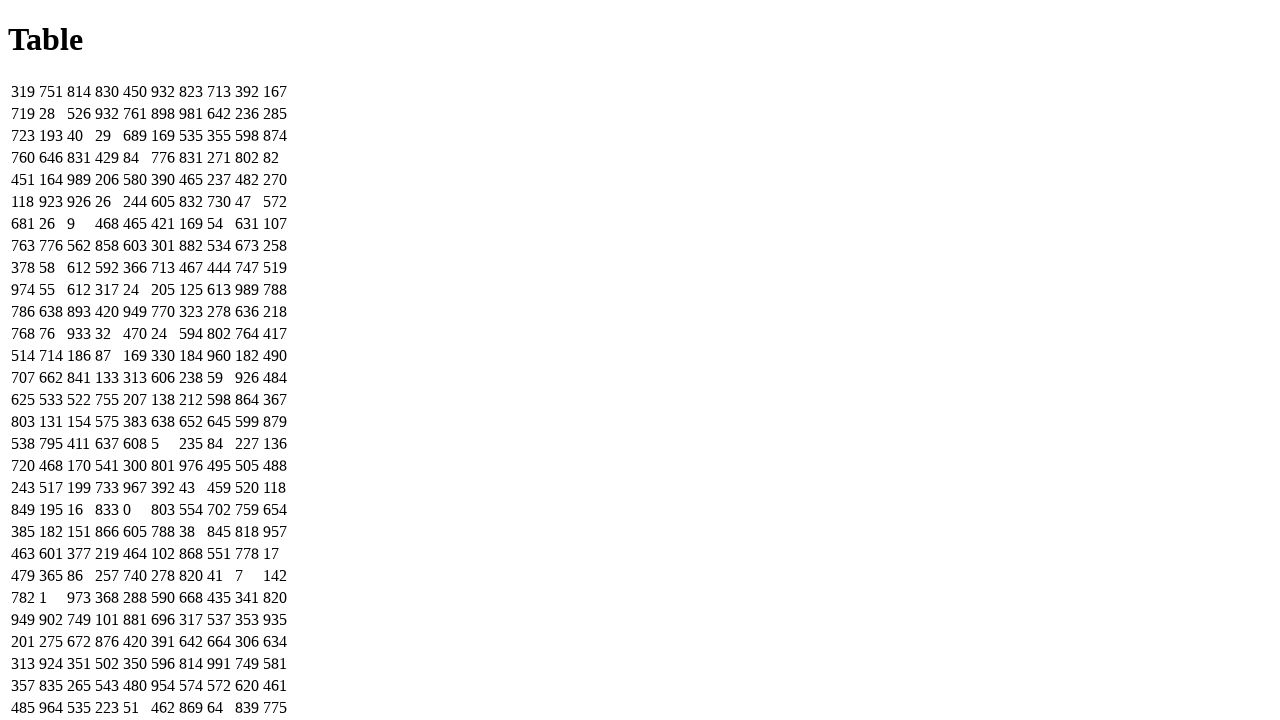

Navigated to table page with seed=80
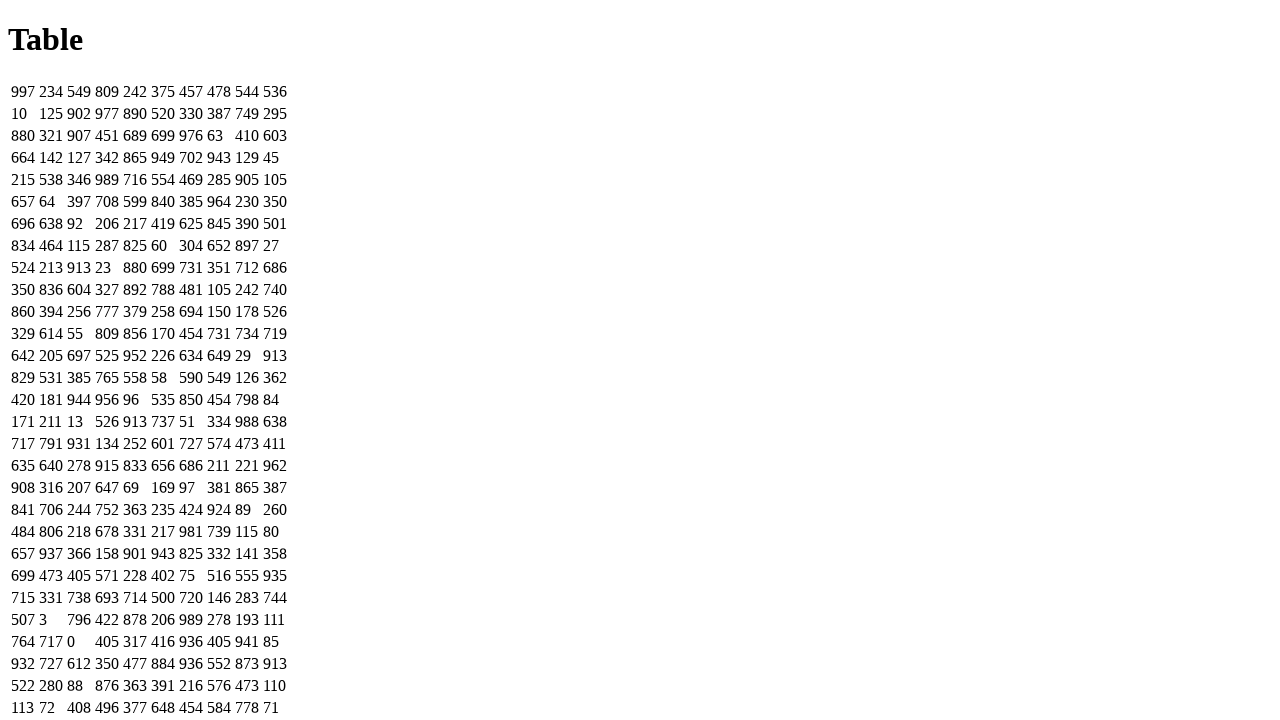

Verified table cells loaded for seed=80
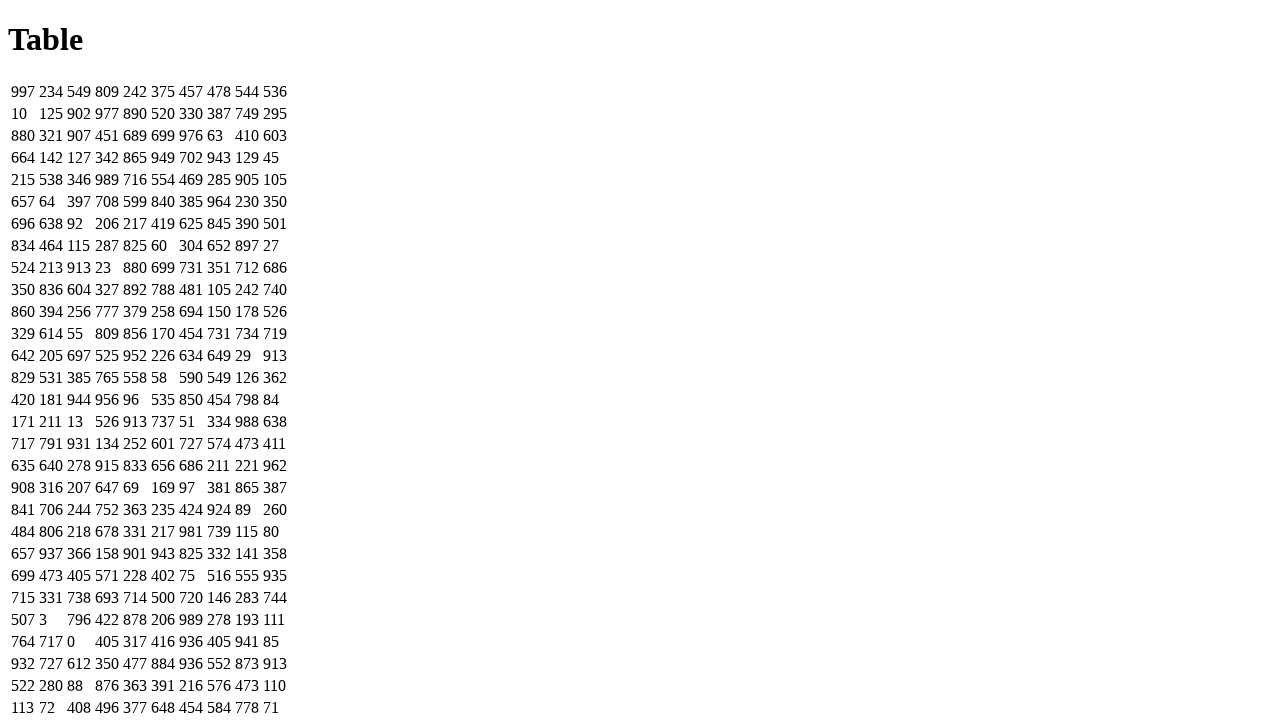

Navigated to table page with seed=81
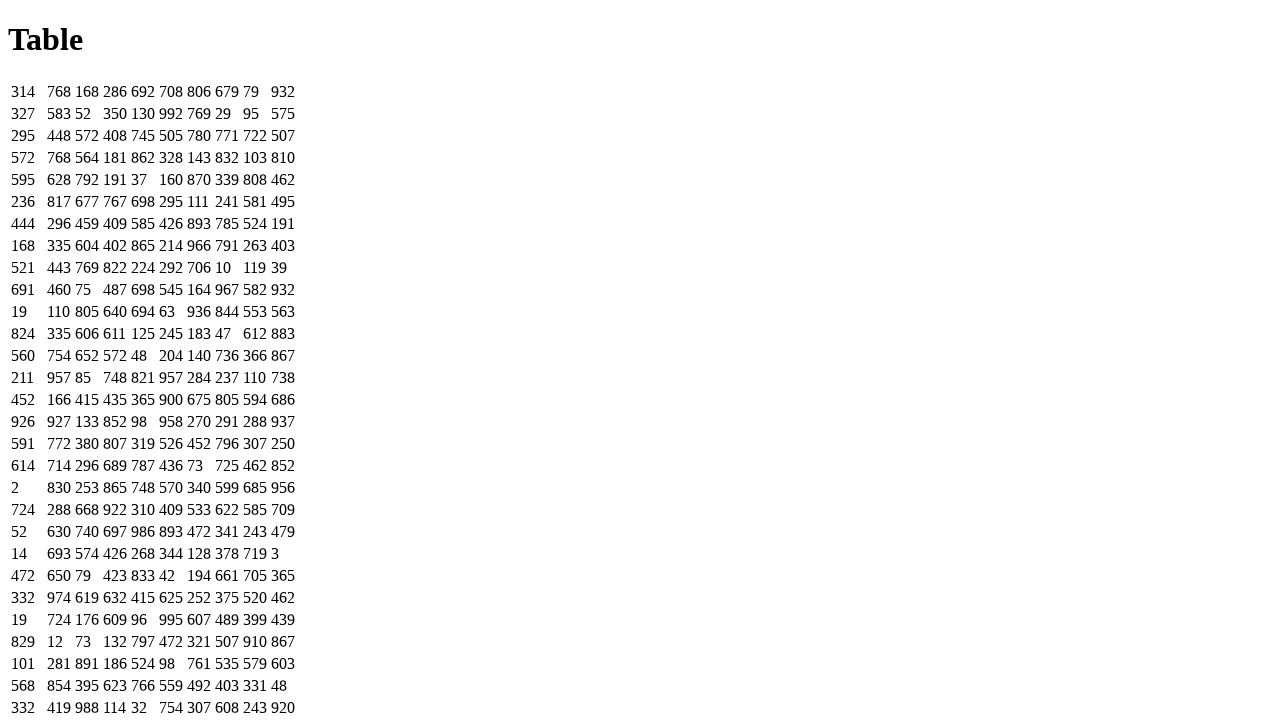

Verified table cells loaded for seed=81
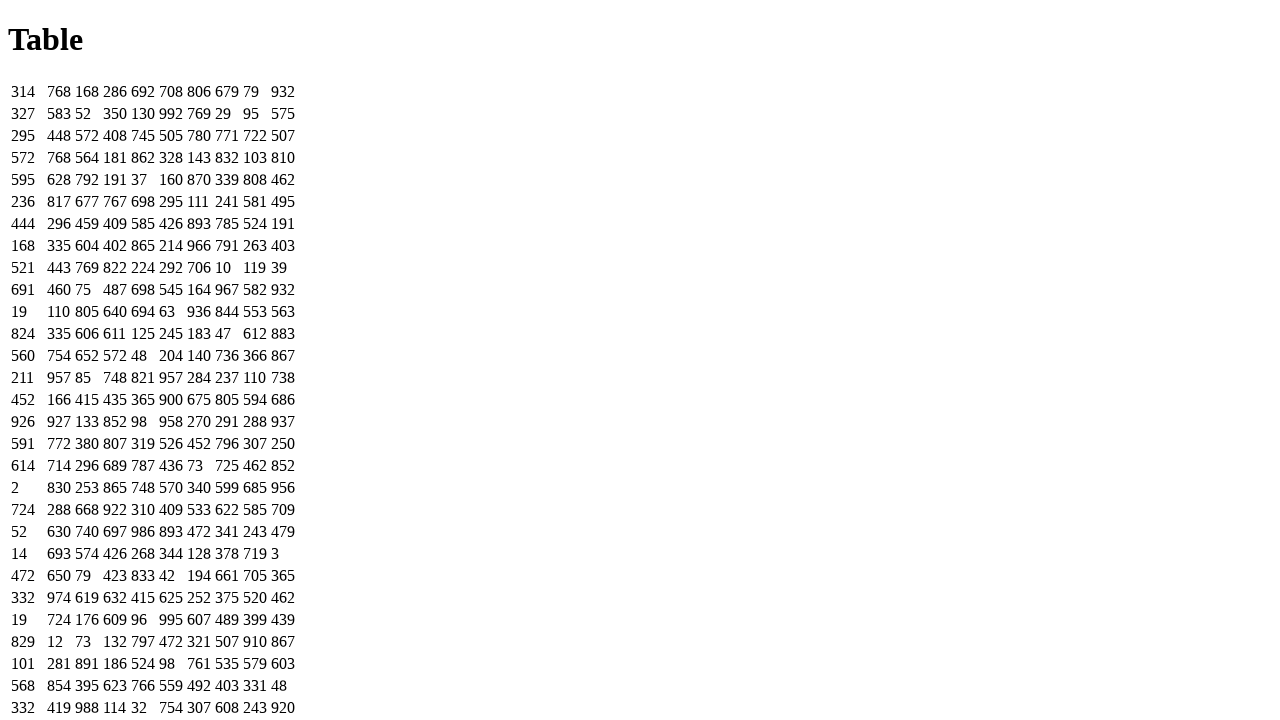

Navigated to table page with seed=82
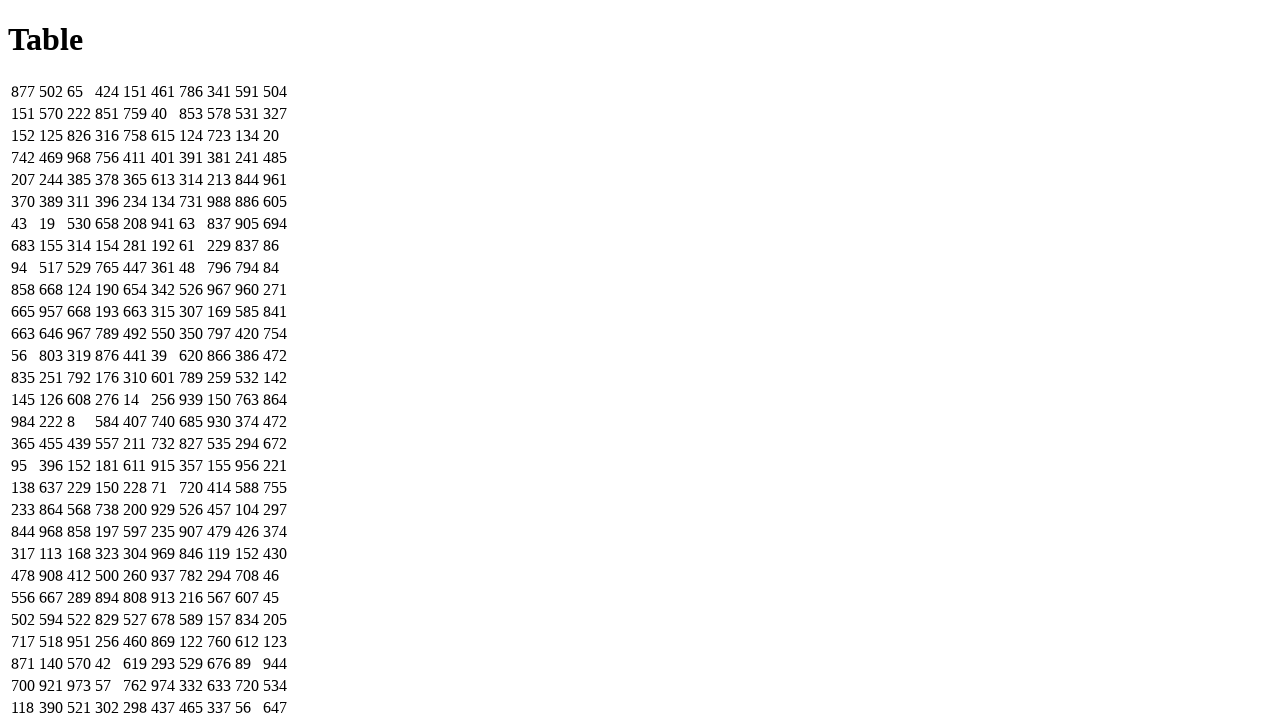

Verified table cells loaded for seed=82
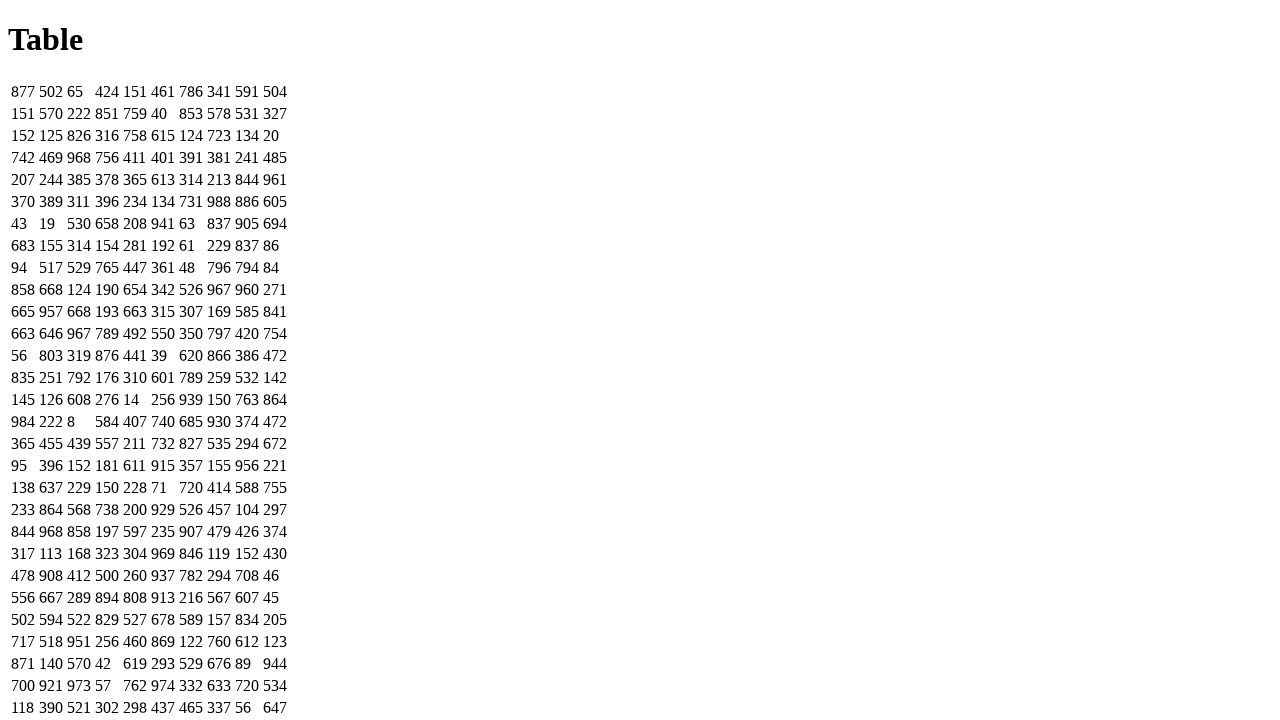

Navigated to table page with seed=83
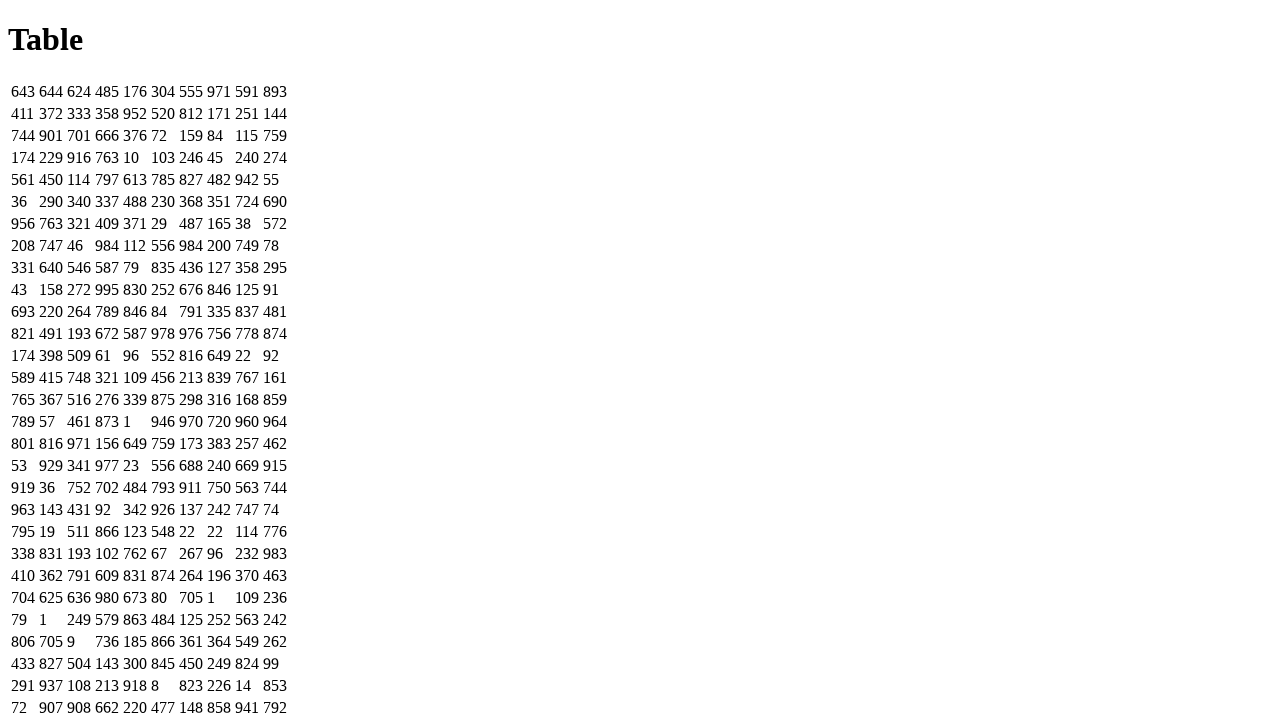

Verified table cells loaded for seed=83
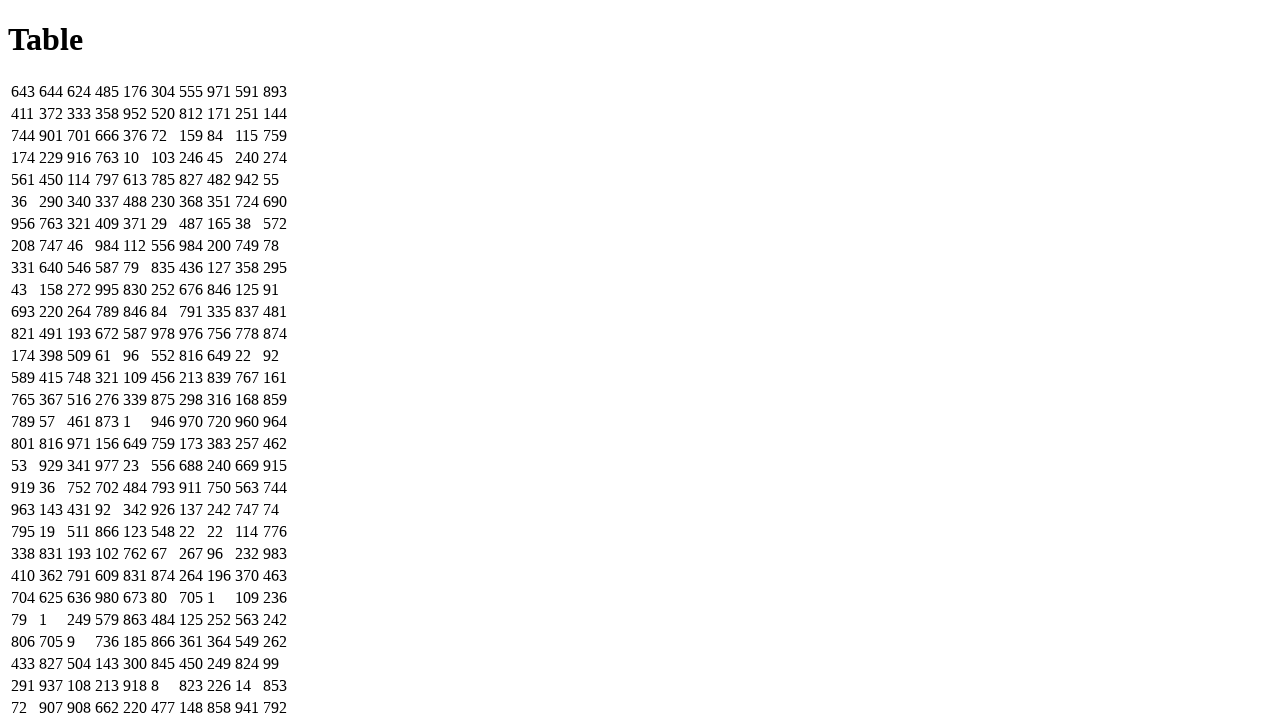

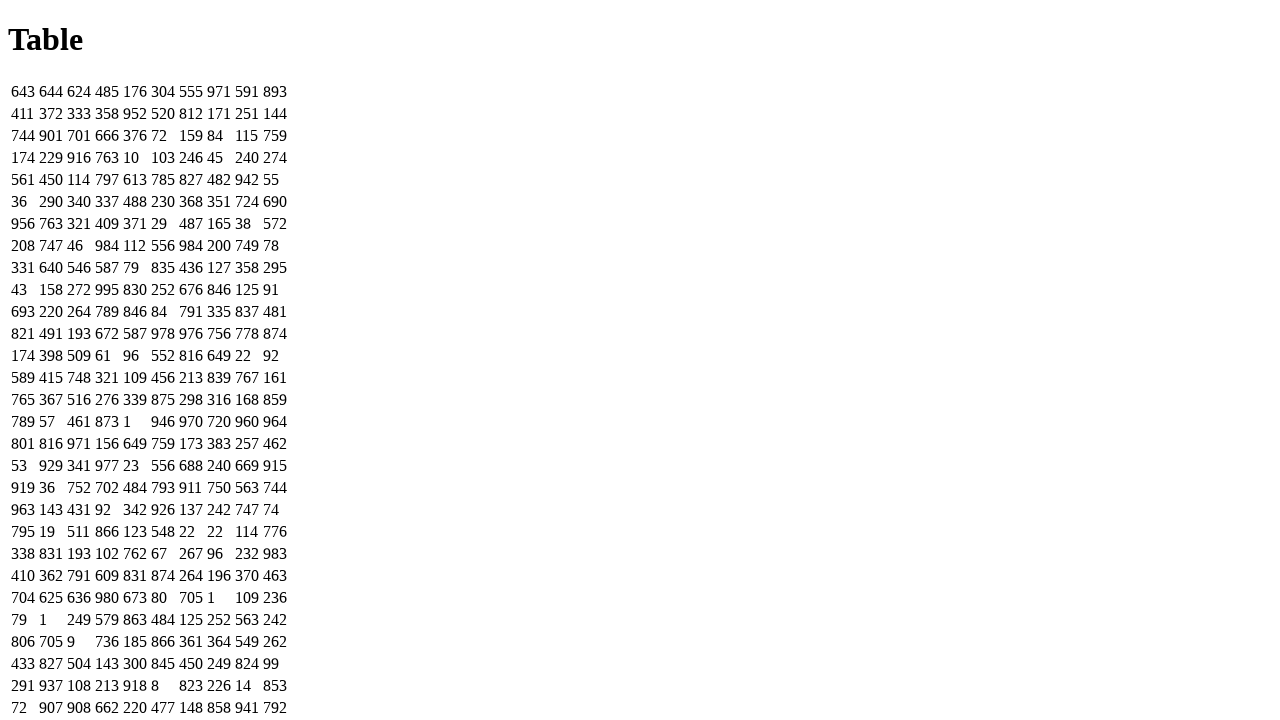